Tests locator strategies by finding and verifying button elements using XPath following-sibling and parent axes on an automation practice page

Starting URL: https://rahulshettyacademy.com/AutomationPractice/

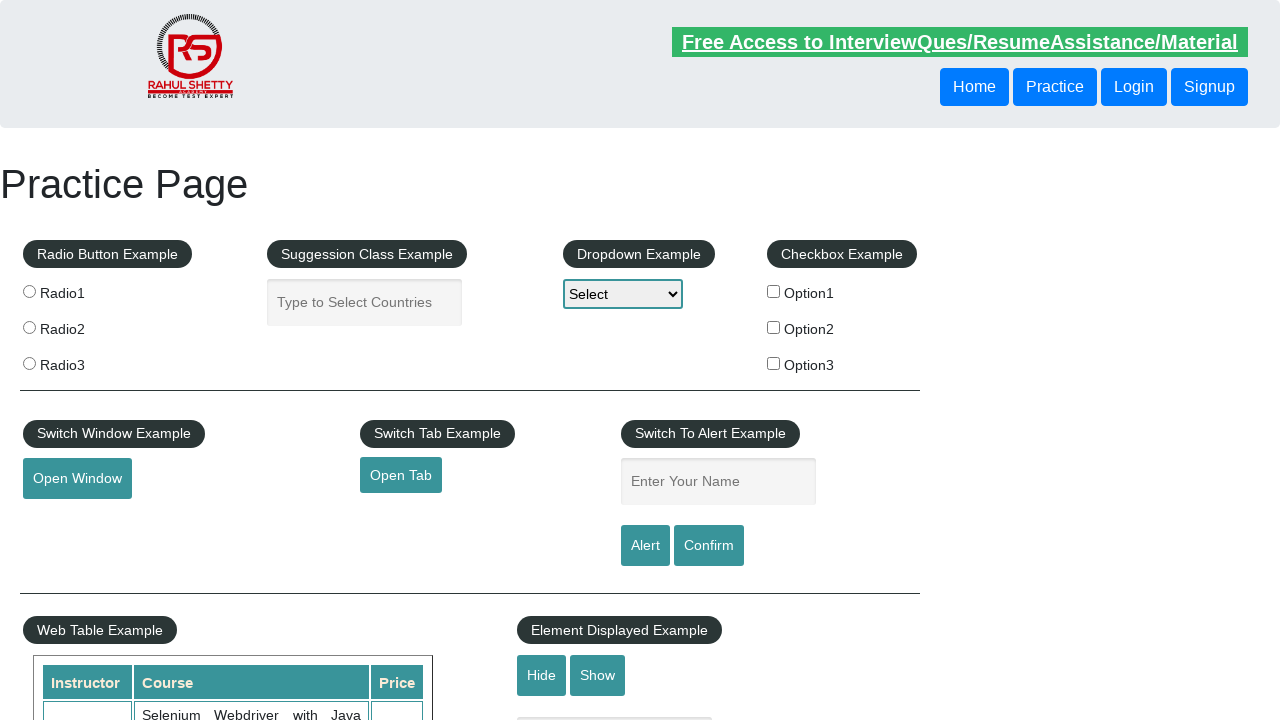

Navigated to automation practice page
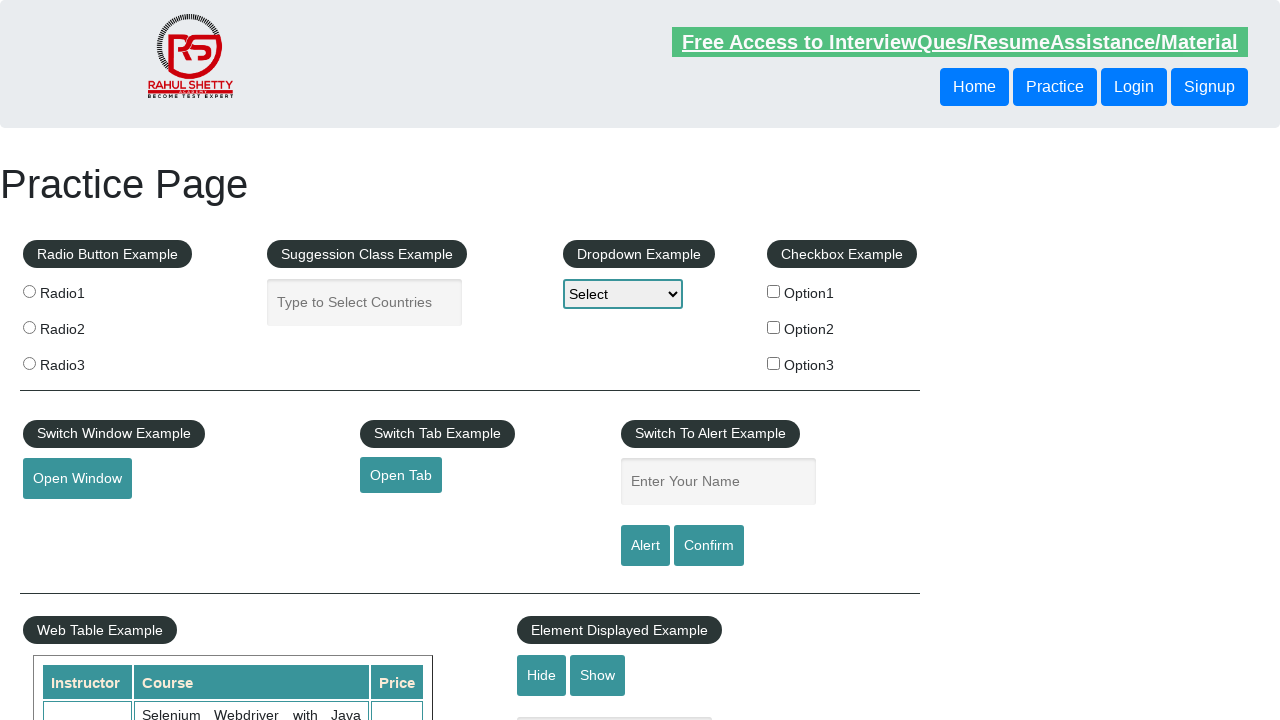

Retrieved button text using following-sibling XPath axis
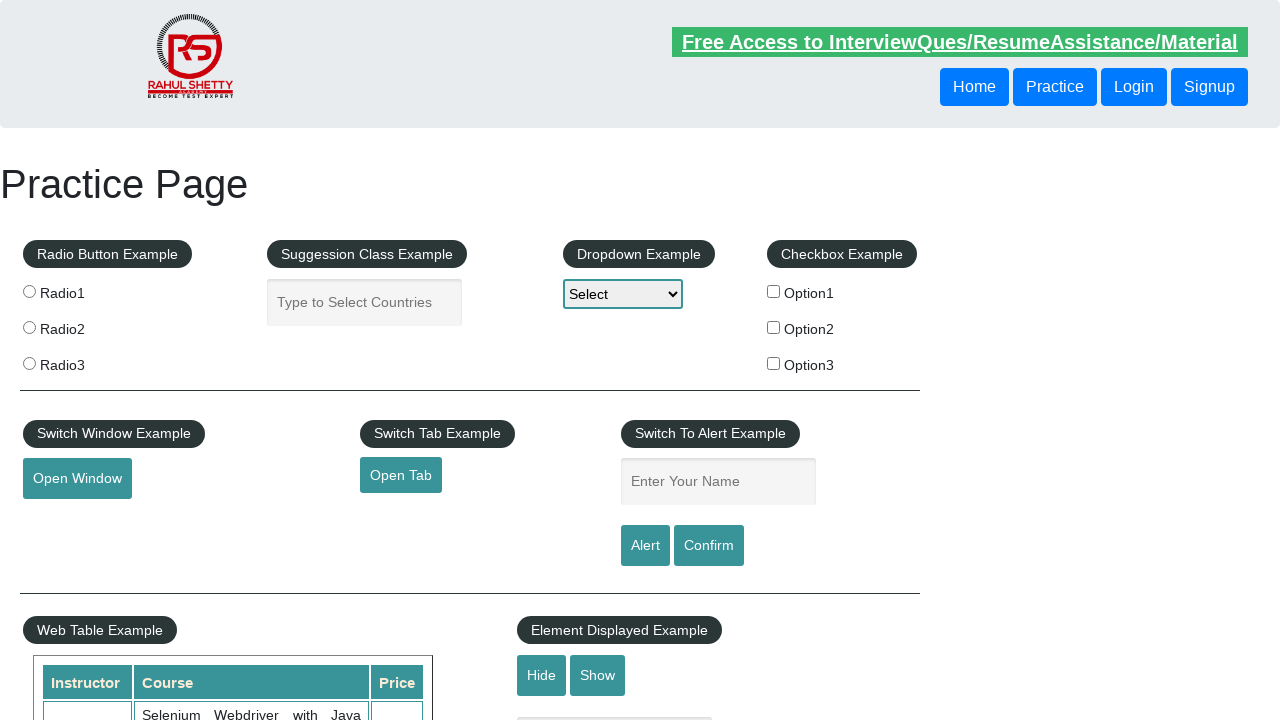

Retrieved button text using parent XPath axis
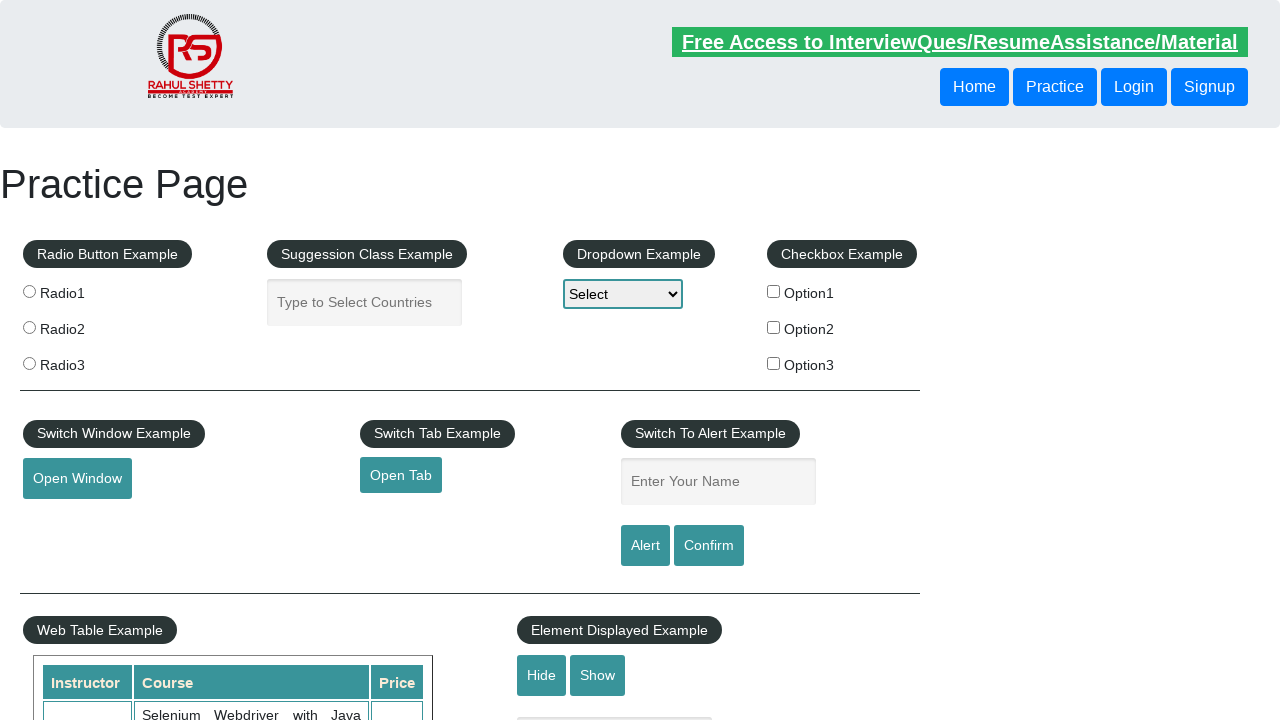

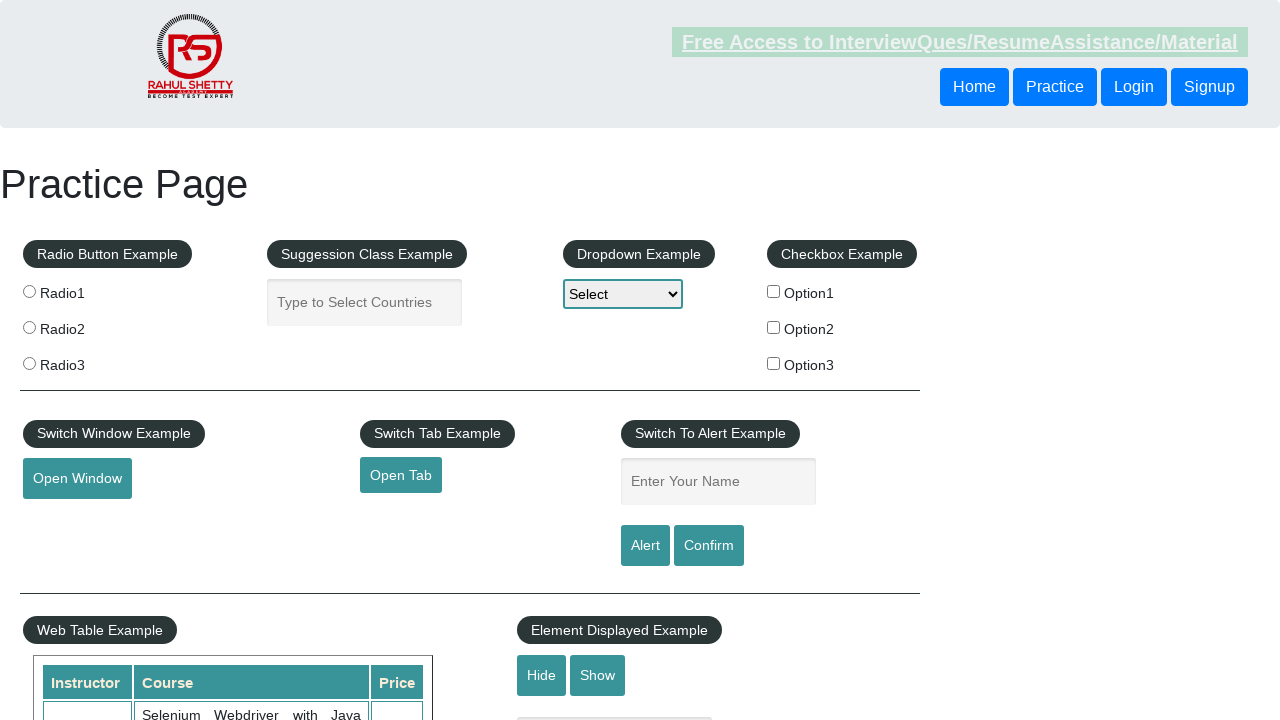